Tests dynamic content loading by clicking a button and verifying that a paragraph element appears with expected text

Starting URL: https://testeroprogramowania.github.io/selenium/wait2.html

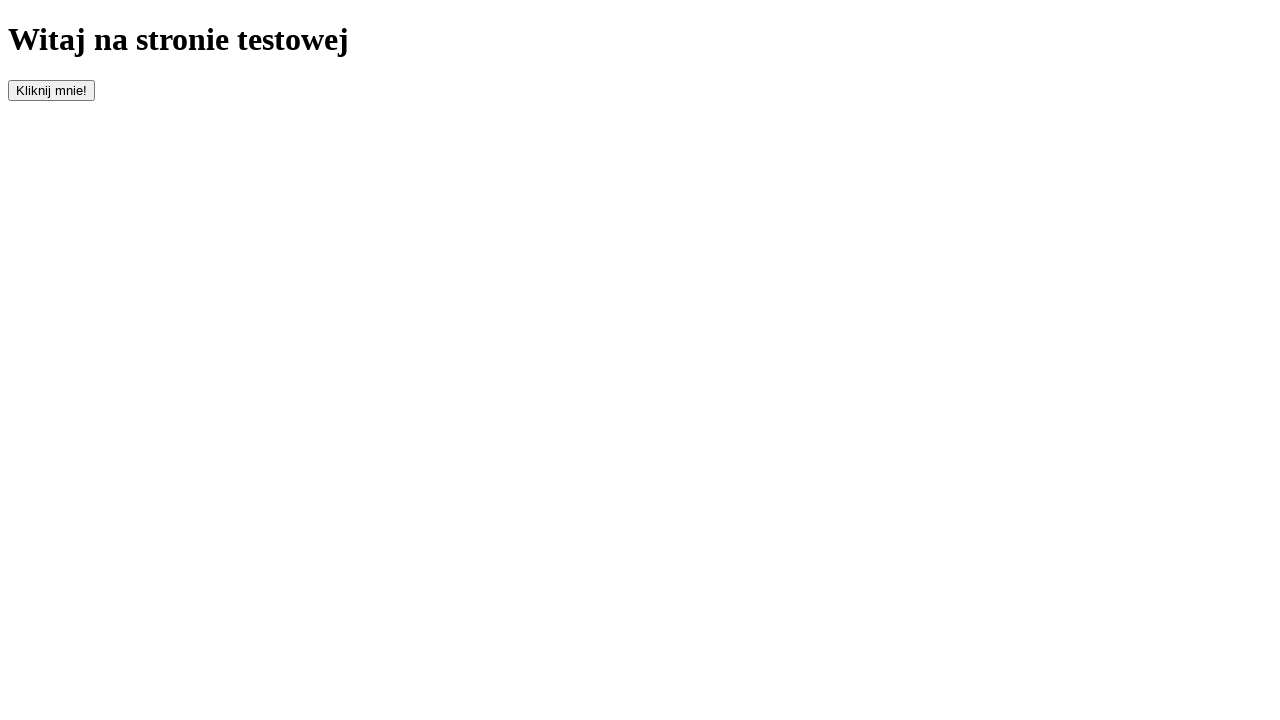

Clicked the button with id 'clickOnMe' to trigger dynamic content loading at (52, 90) on #clickOnMe
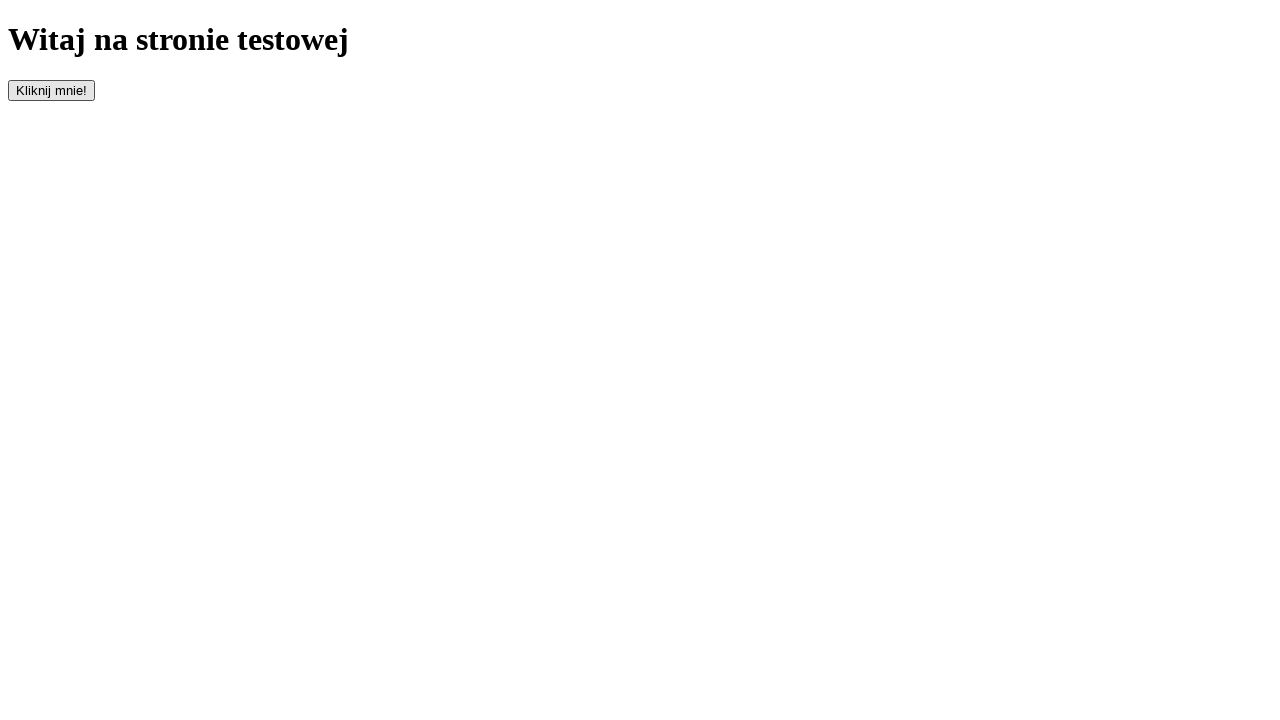

Paragraph element appeared after clicking the button
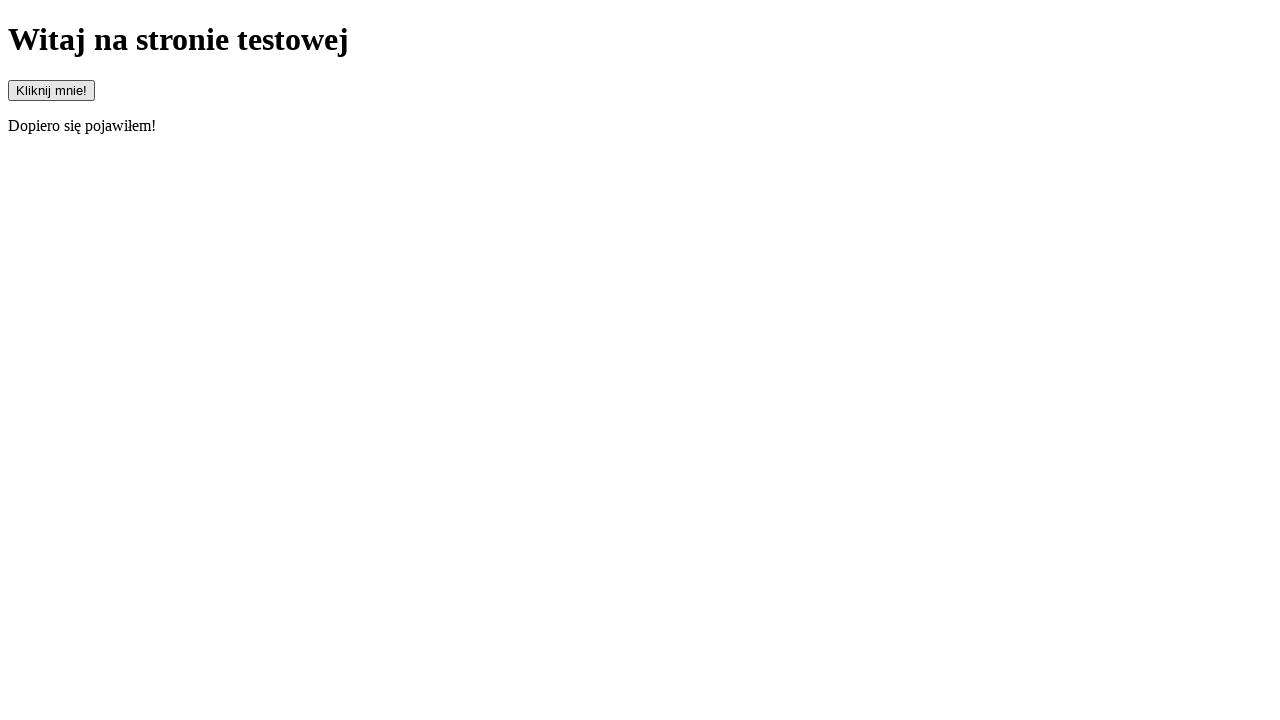

Retrieved text content from paragraph element
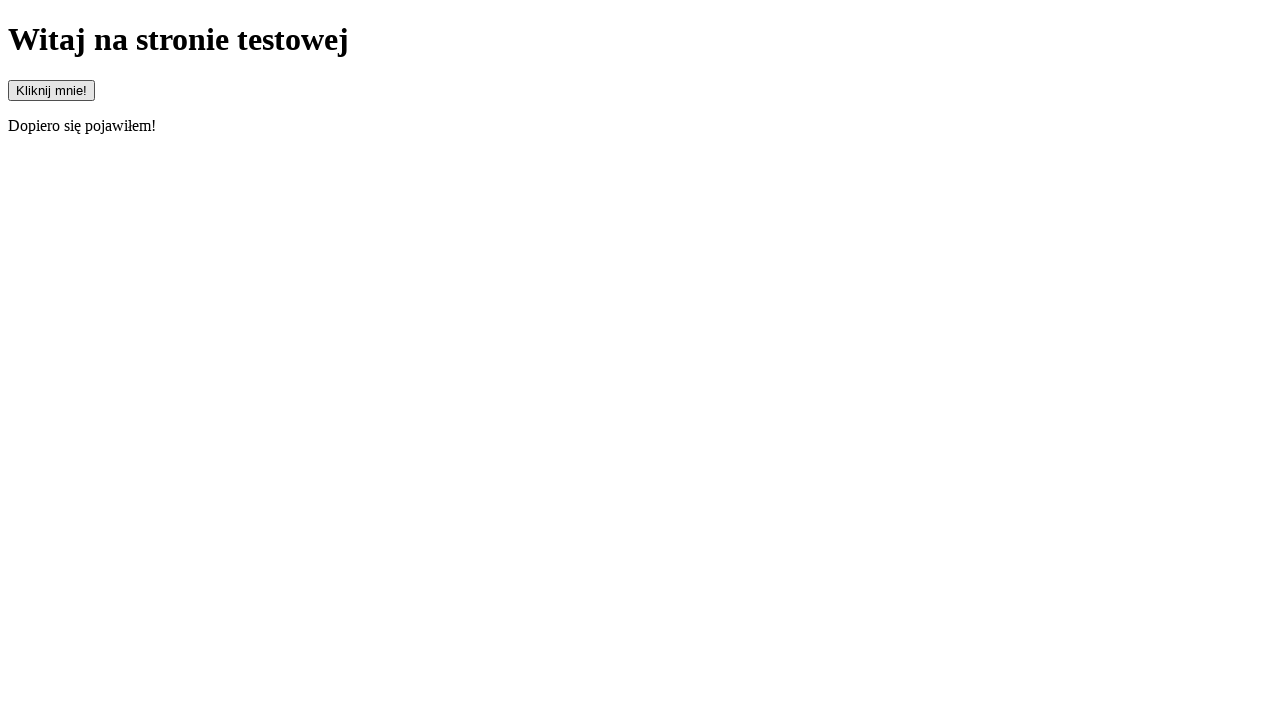

Verified paragraph text matches expected value 'Dopiero się pojawiłem!'
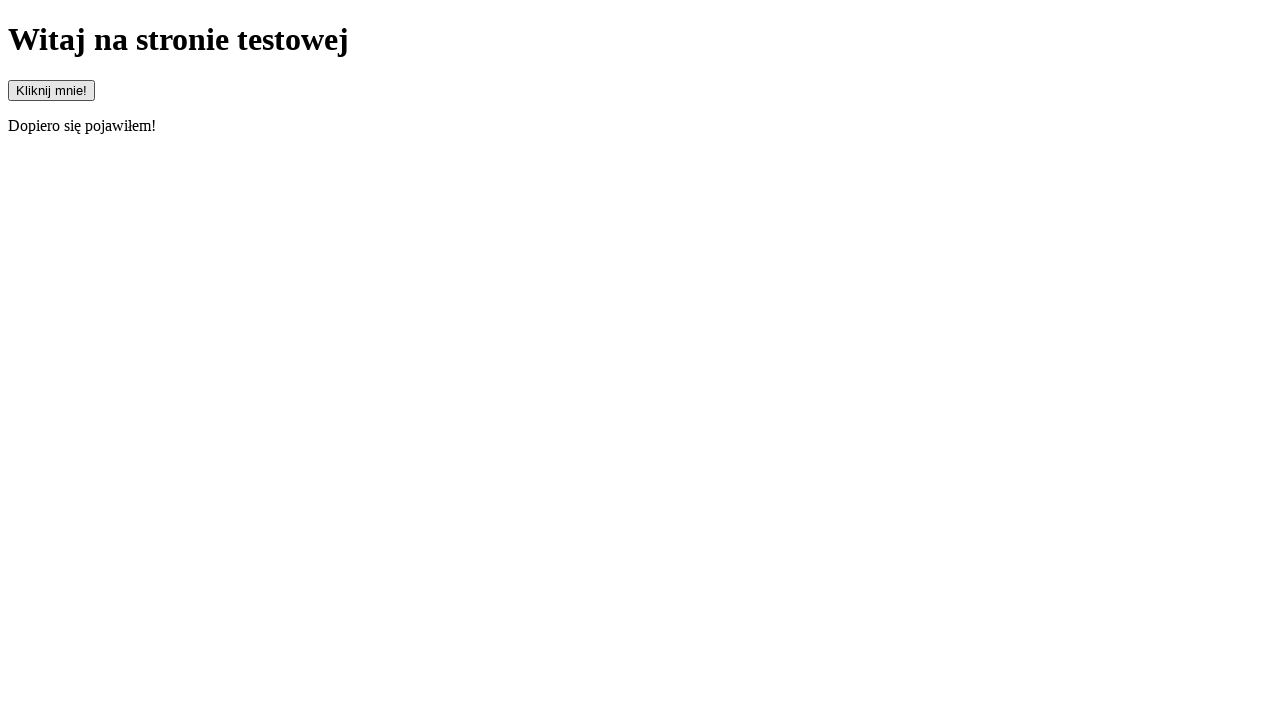

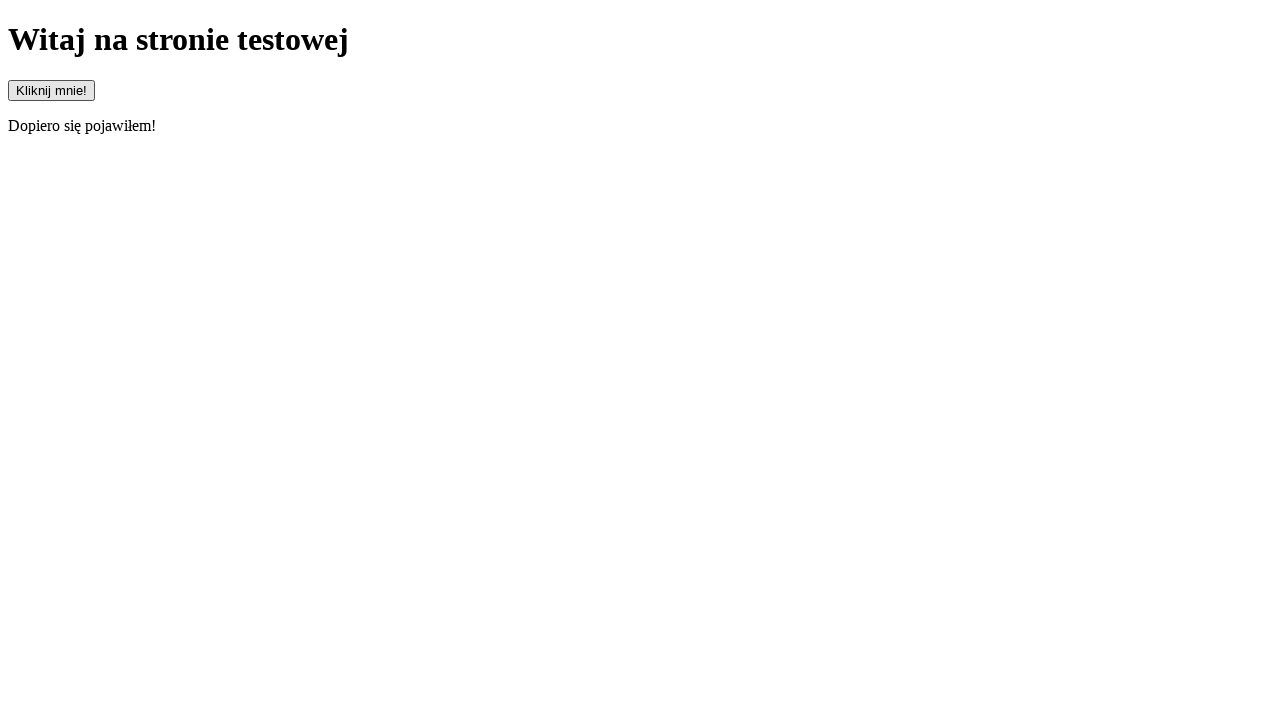